Navigates to the RedBus homepage and verifies the page loads

Starting URL: https://www.redbus.in/

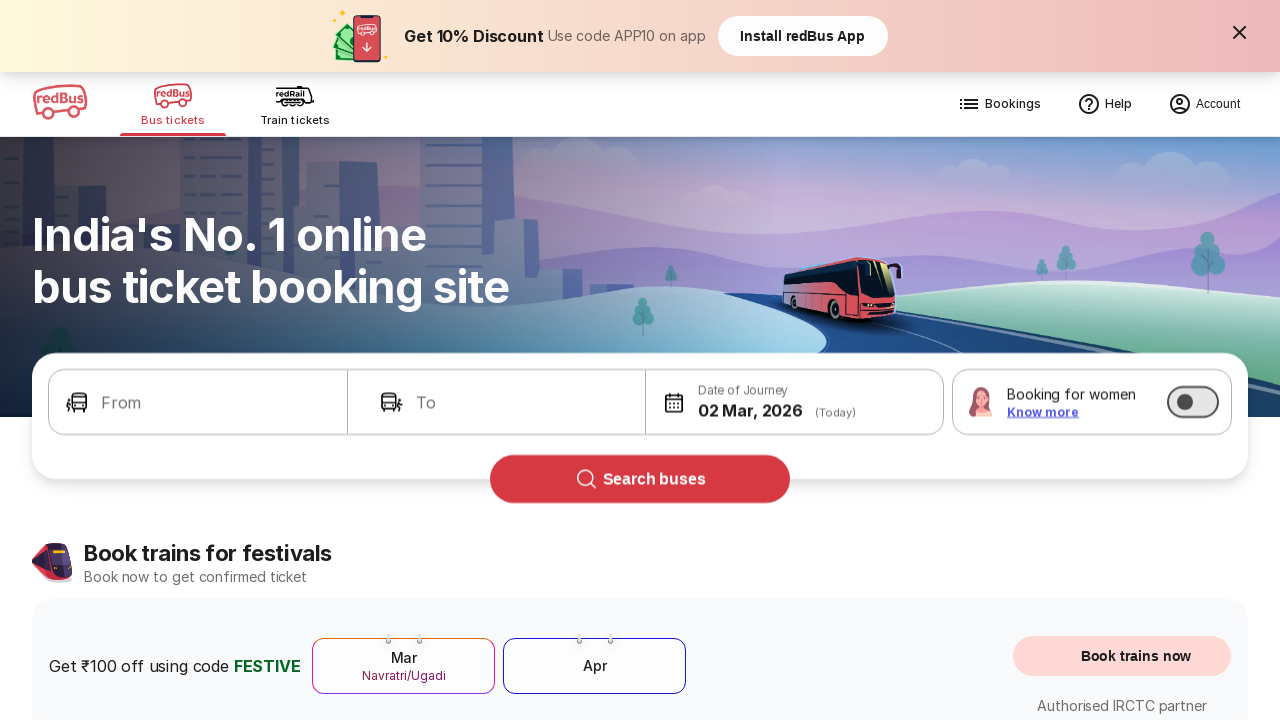

RedBus homepage loaded - DOM content ready
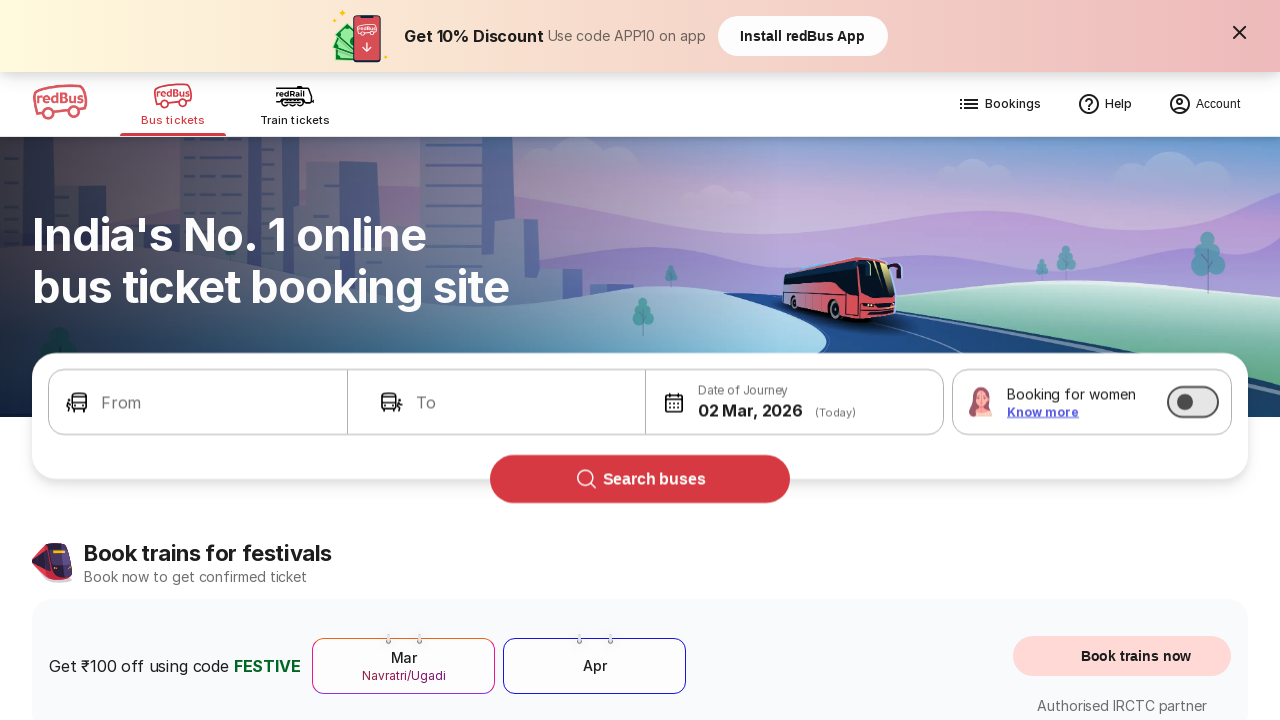

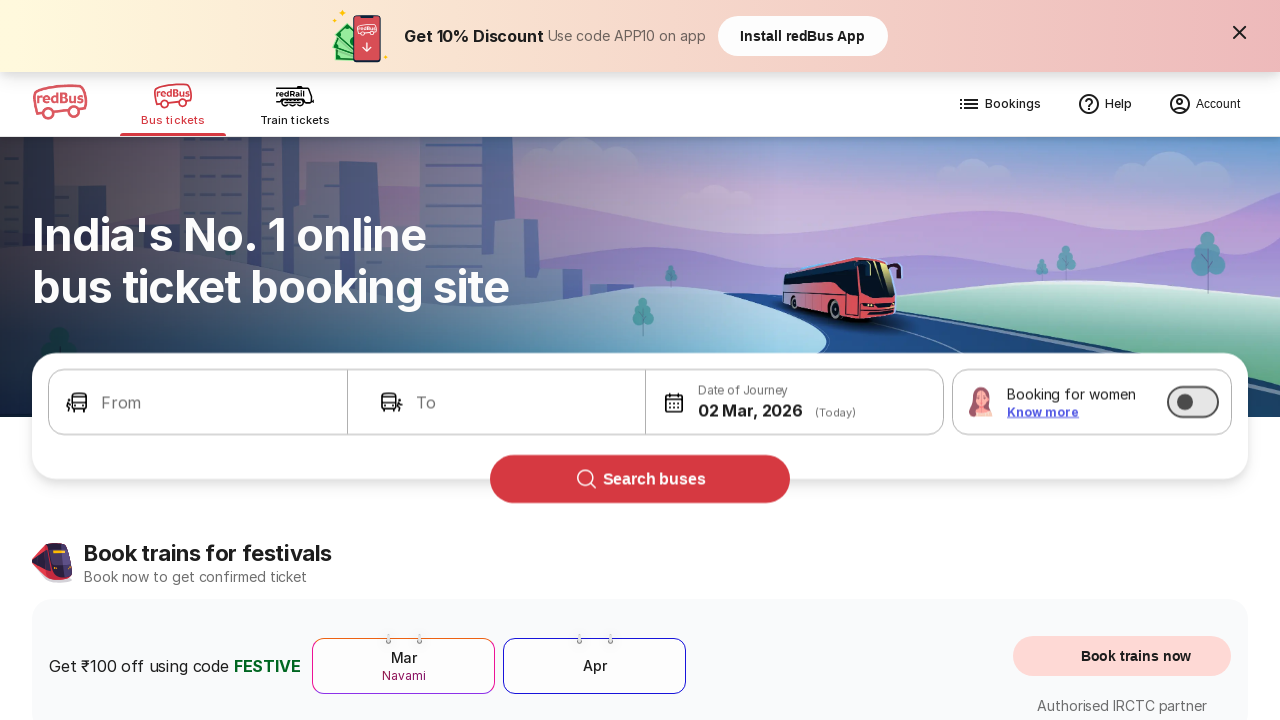